Tests an e-commerce shopping cart flow by searching for products, adding them to cart, proceeding to checkout, and applying a promo code

Starting URL: https://rahulshettyacademy.com/seleniumPractise/#/

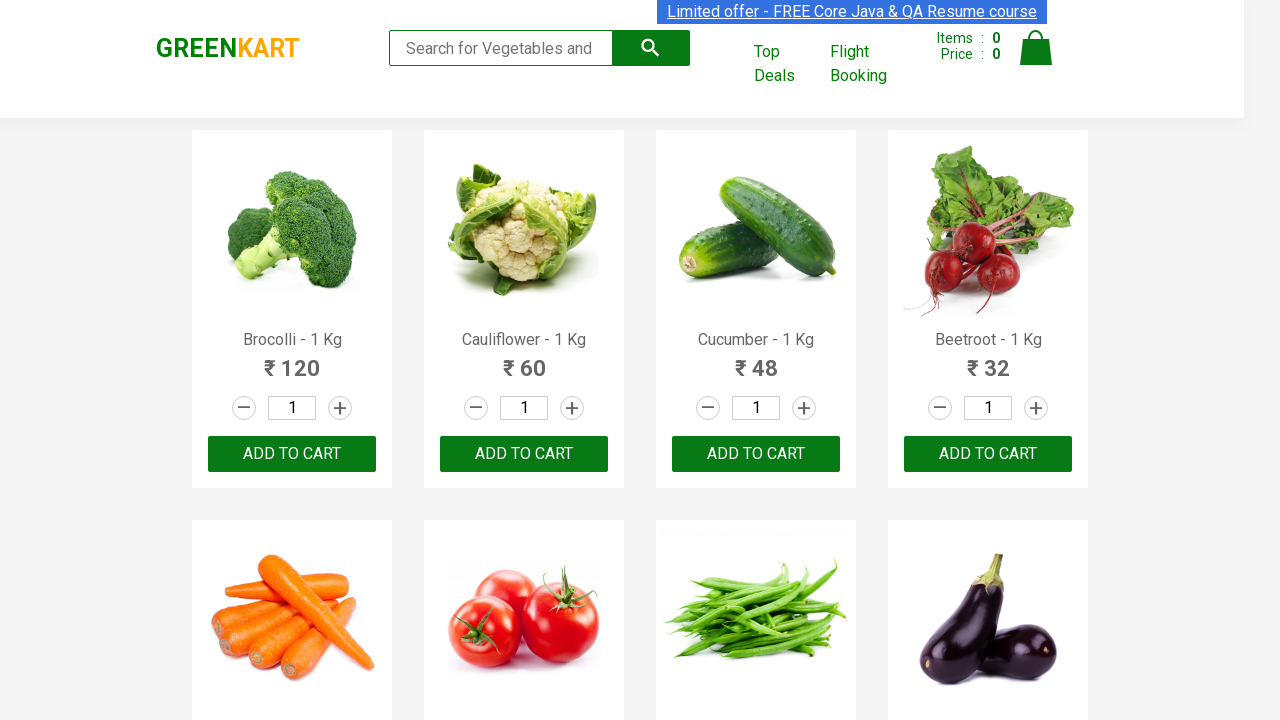

Filled search field with 'ber' to filter products on input.search-keyword
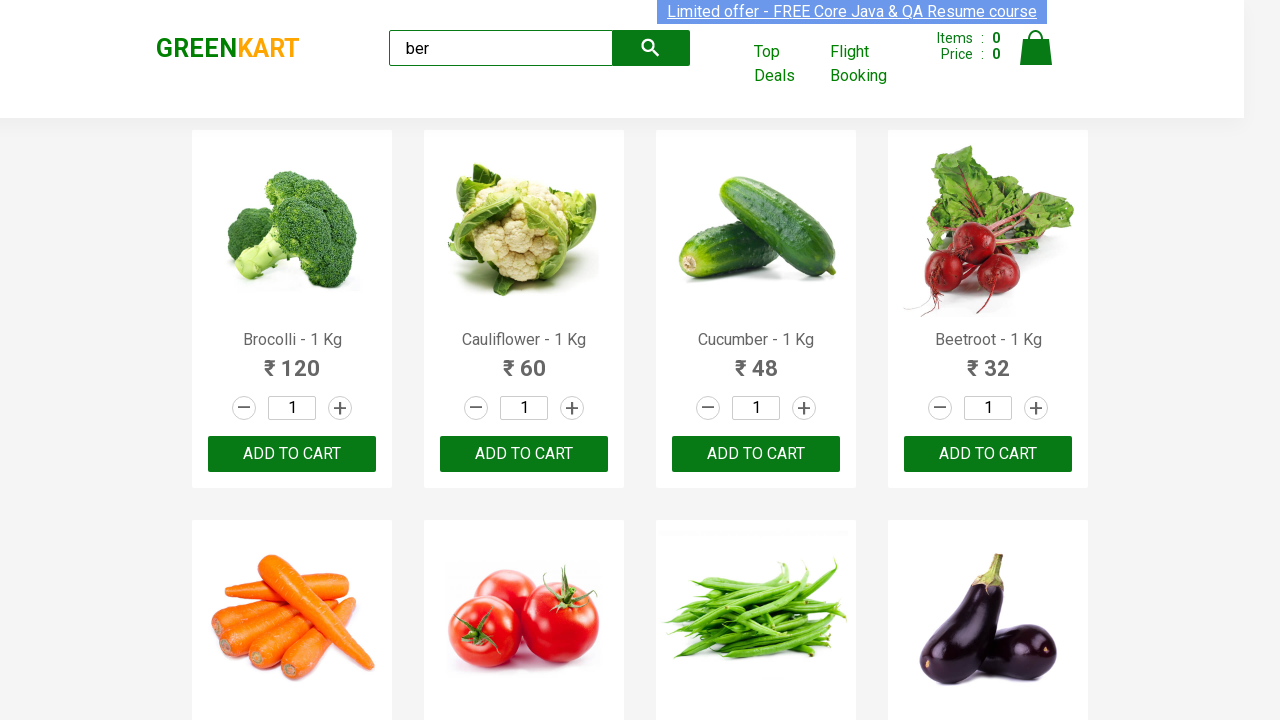

Waited for search results to load
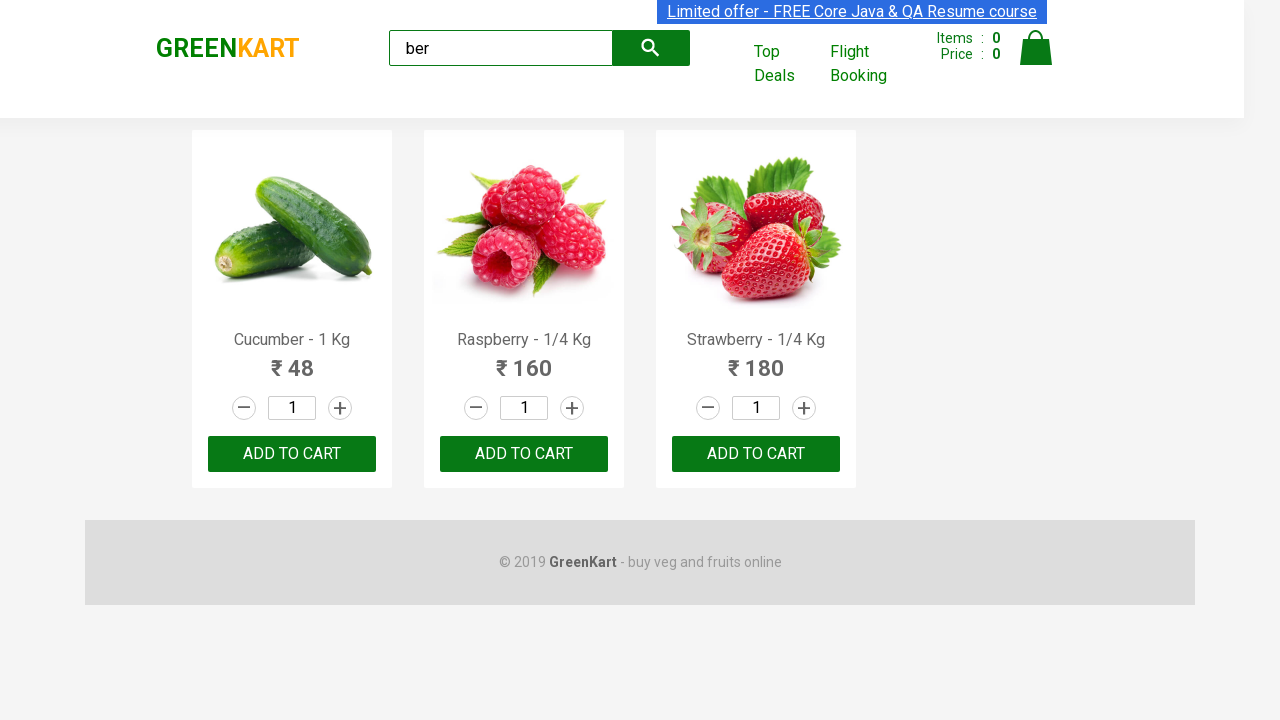

Verified that 3 products are displayed in search results
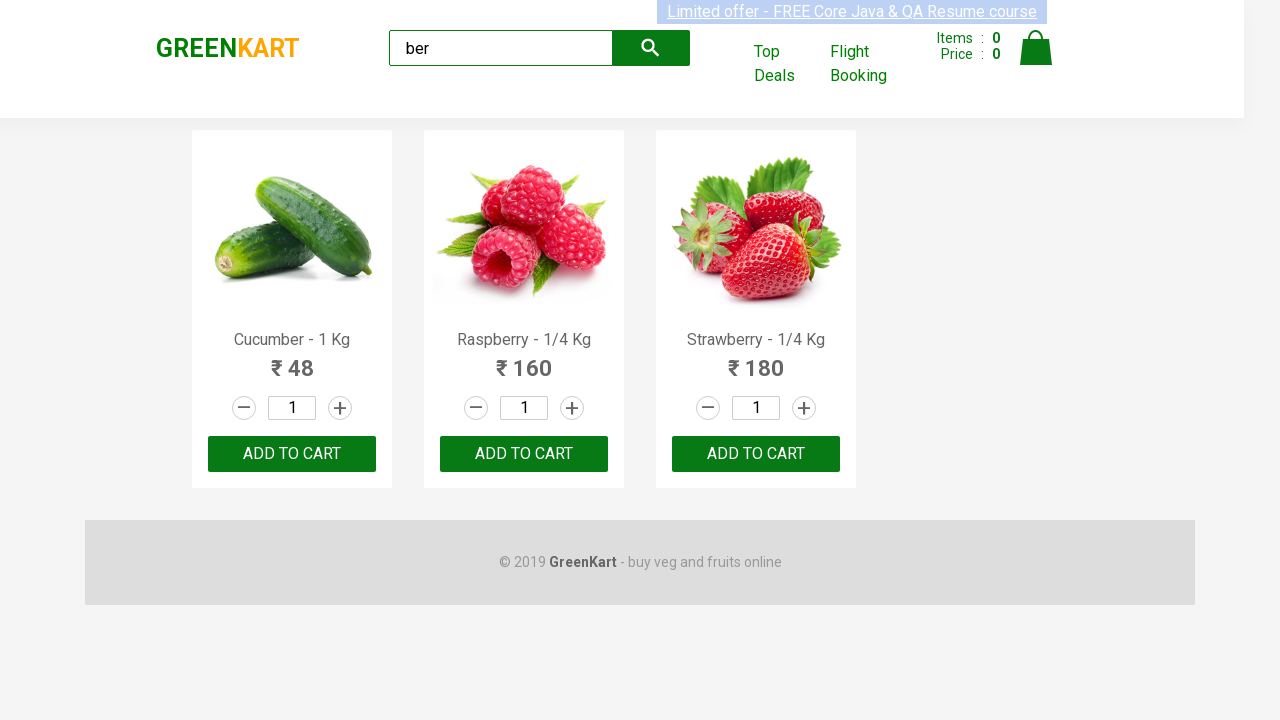

Clicked 'Add to cart' button for product 1 at (292, 454) on xpath=//div[@class='product-action']/button >> nth=0
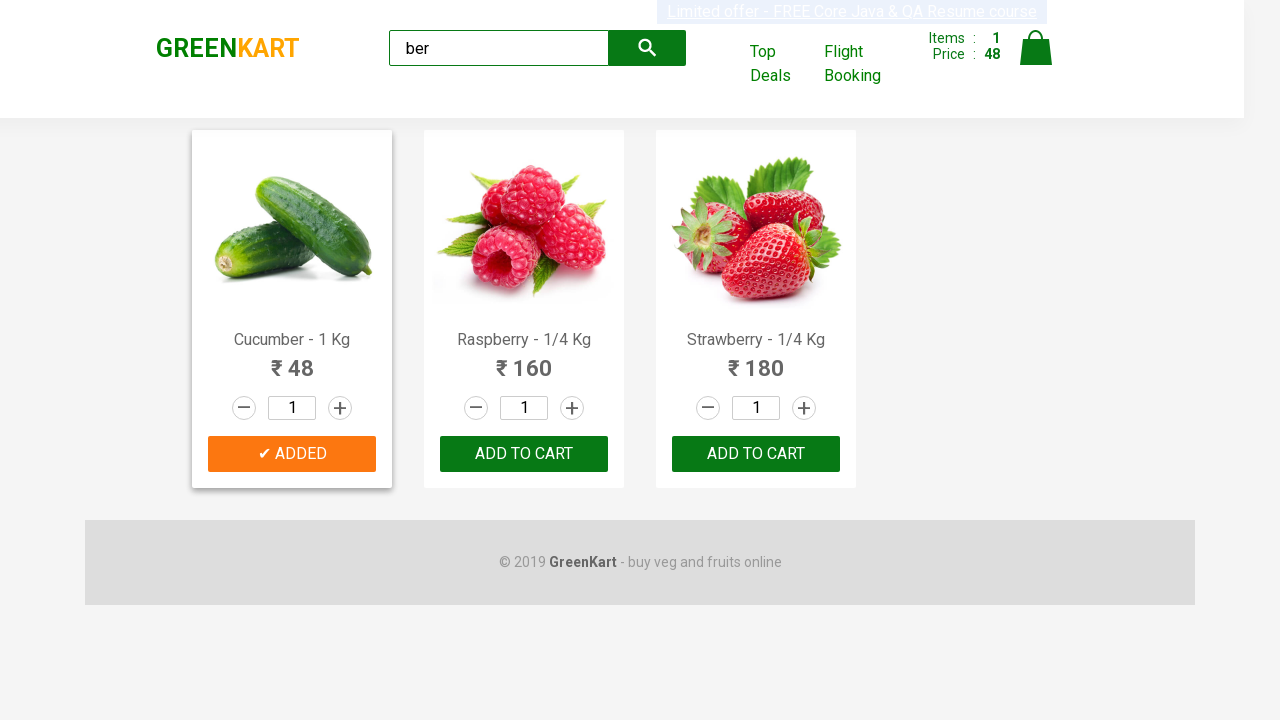

Clicked 'Add to cart' button for product 2 at (524, 454) on xpath=//div[@class='product-action']/button >> nth=1
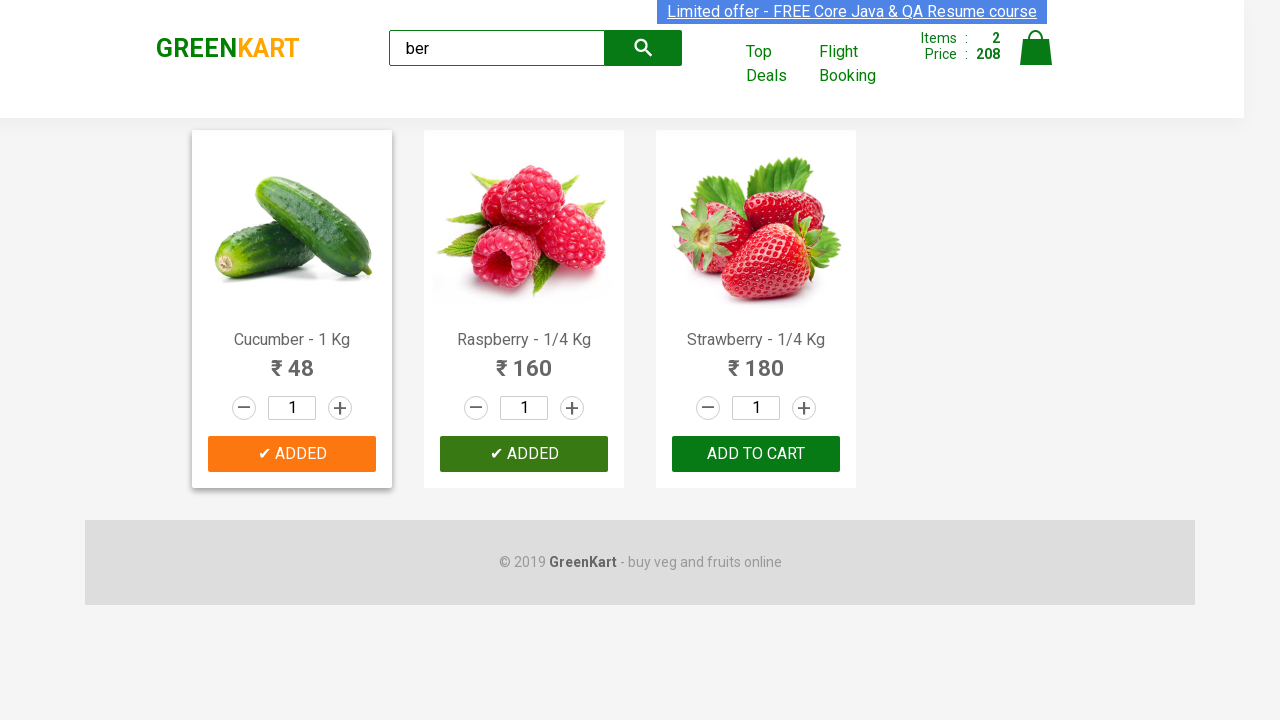

Clicked 'Add to cart' button for product 3 at (756, 454) on xpath=//div[@class='product-action']/button >> nth=2
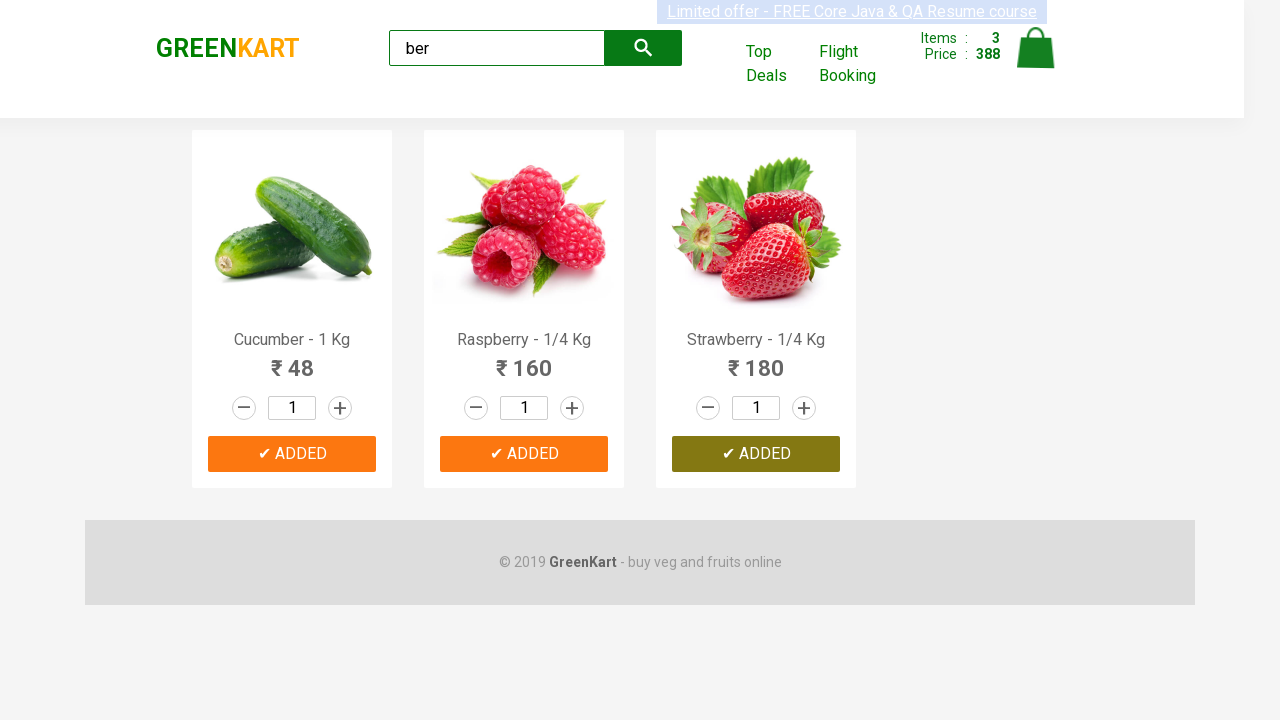

Clicked on cart icon to view shopping cart at (1036, 48) on img[alt='Cart']
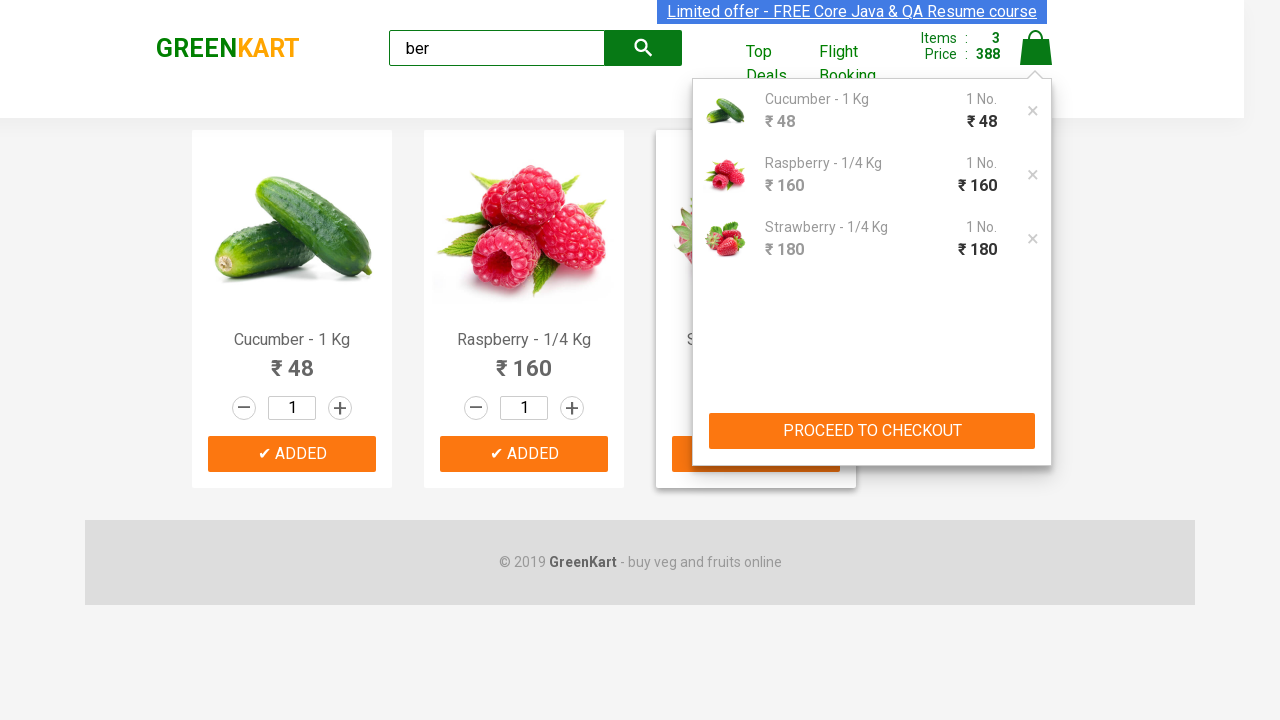

Clicked 'PROCEED TO CHECKOUT' button at (872, 431) on xpath=//button[text()='PROCEED TO CHECKOUT']
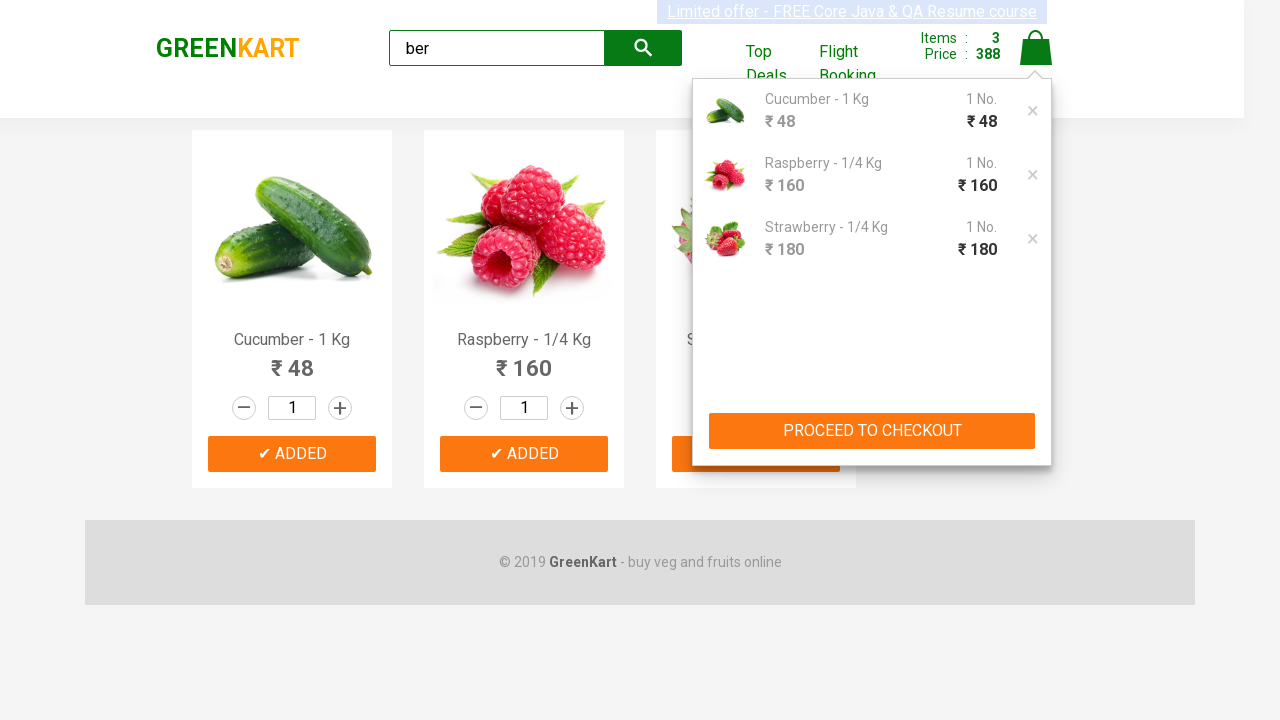

Entered promo code 'rahulshettyacademy' on .promoCode
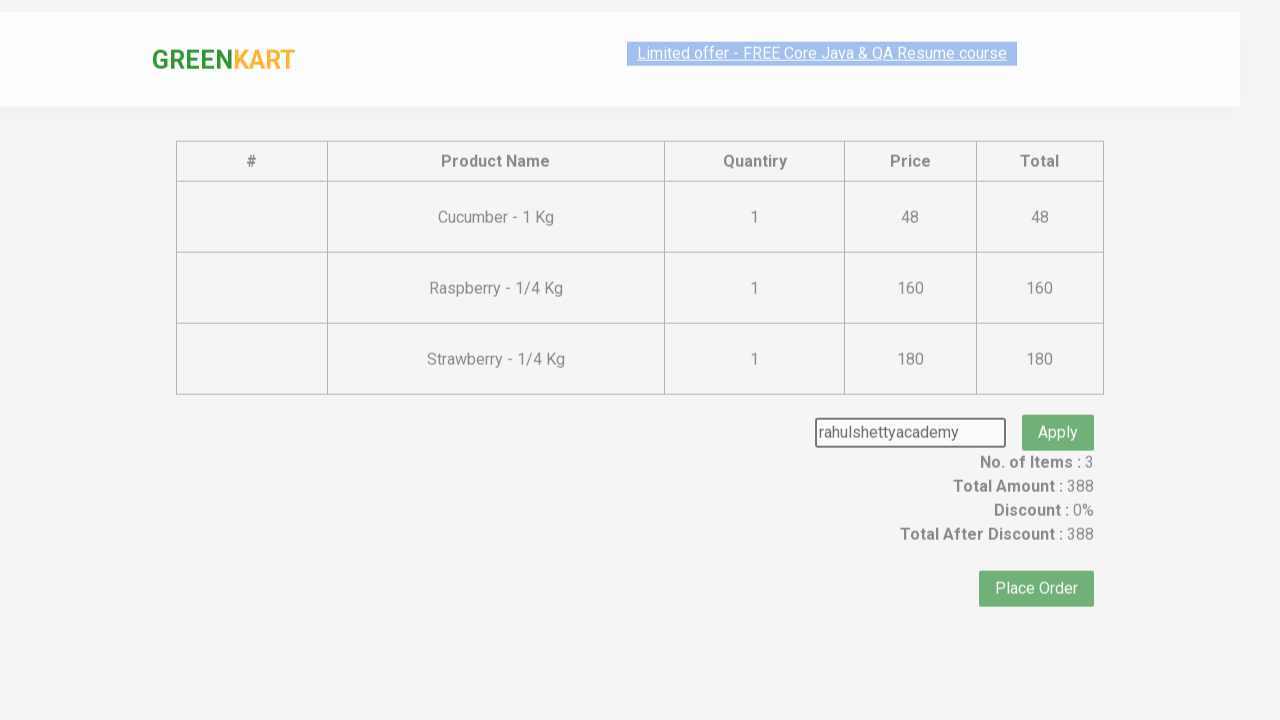

Clicked button to apply promo code at (1058, 406) on .promoBtn
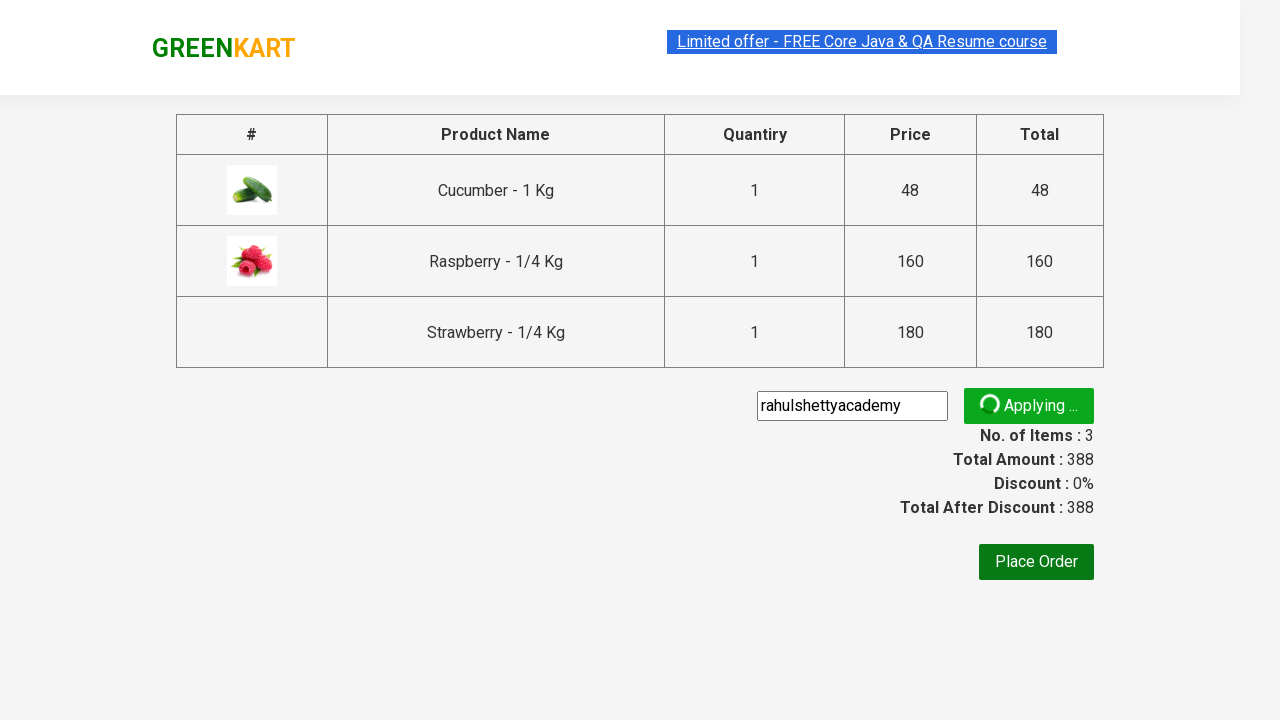

Promo code was successfully applied and promo info displayed
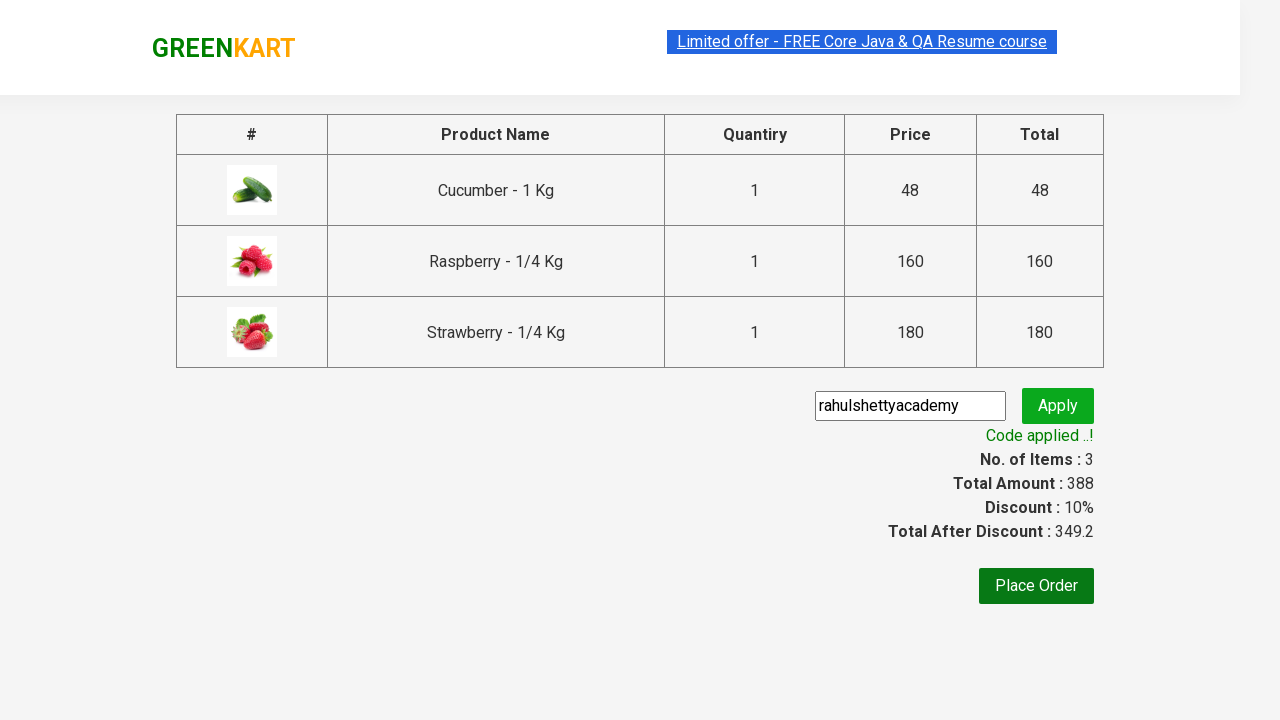

Retrieved promo info text: Code applied ..!
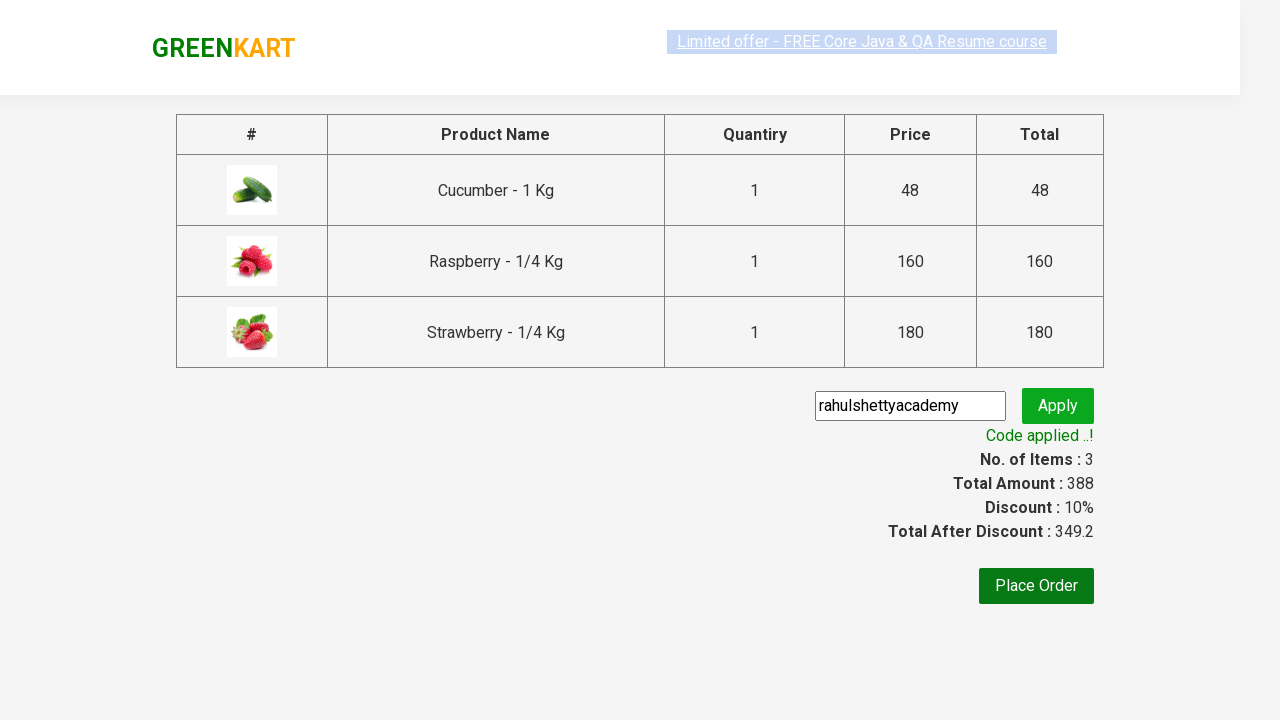

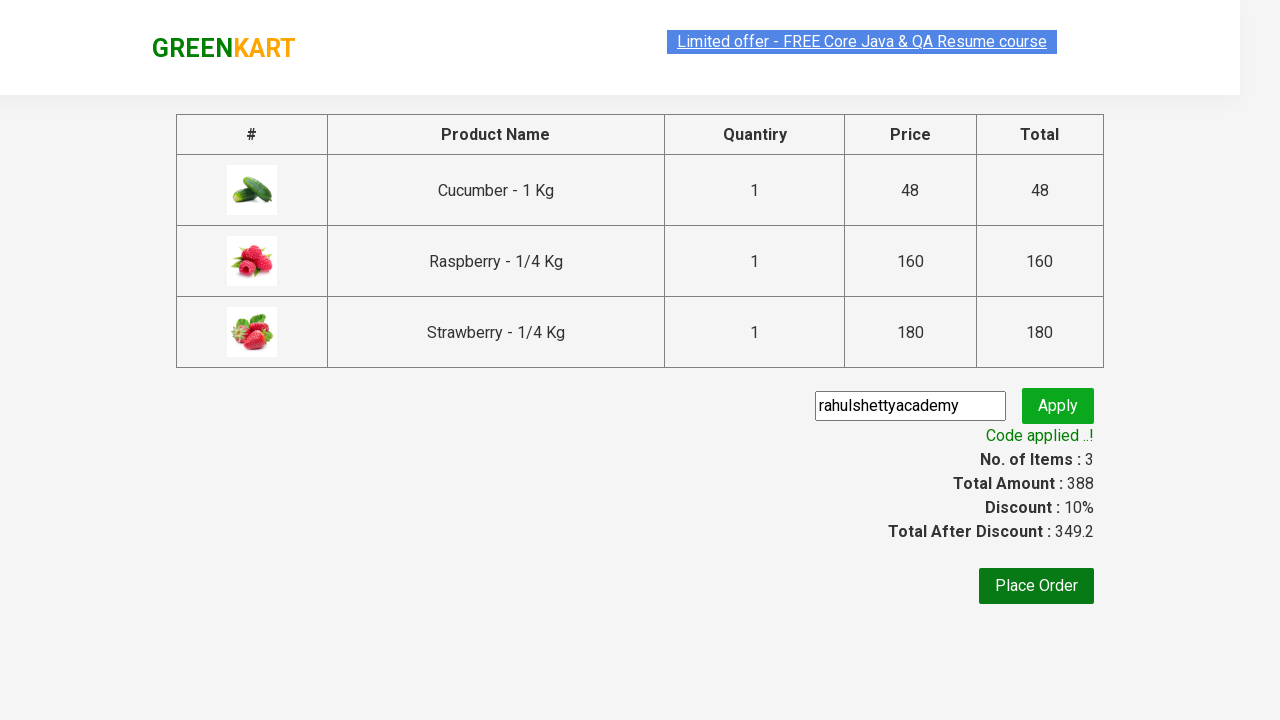